Tests that a valid 5-digit zip code allows progression to the registration form

Starting URL: https://www.sharelane.com/cgi-bin/register.py

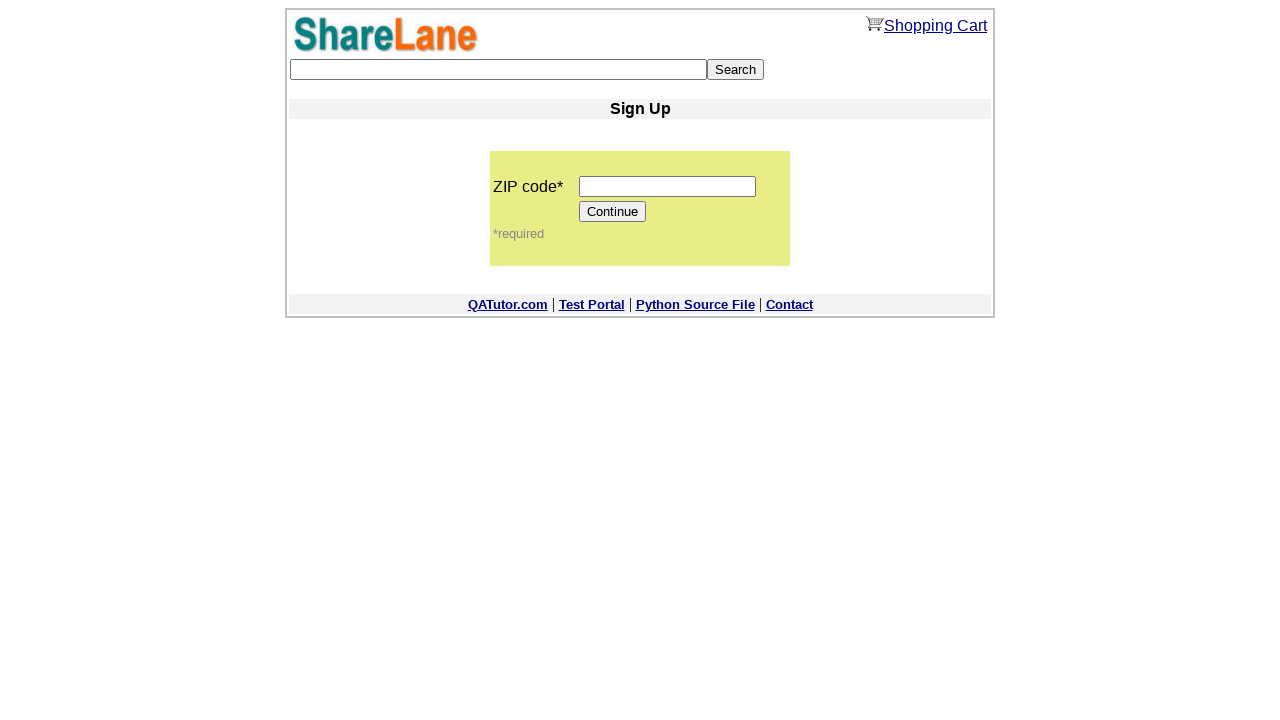

Navigated to ShareLane registration page
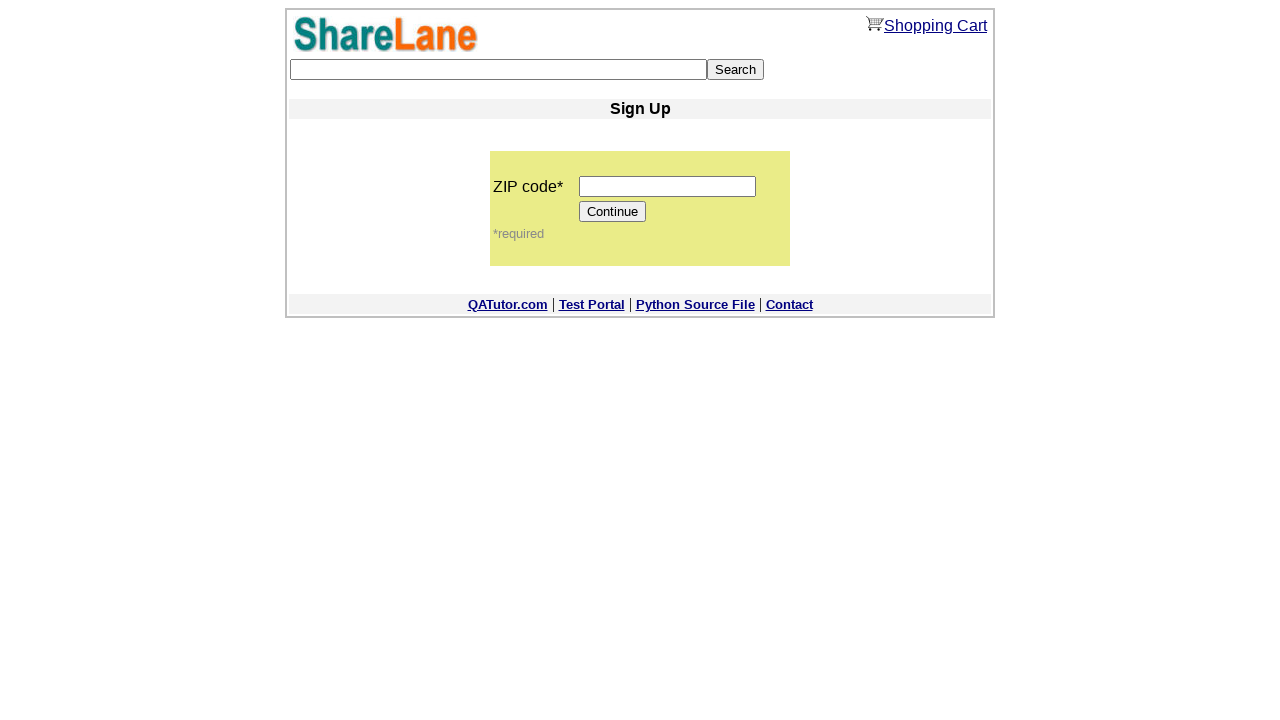

Entered valid 5-digit zip code '12345' on input[name='zip_code']
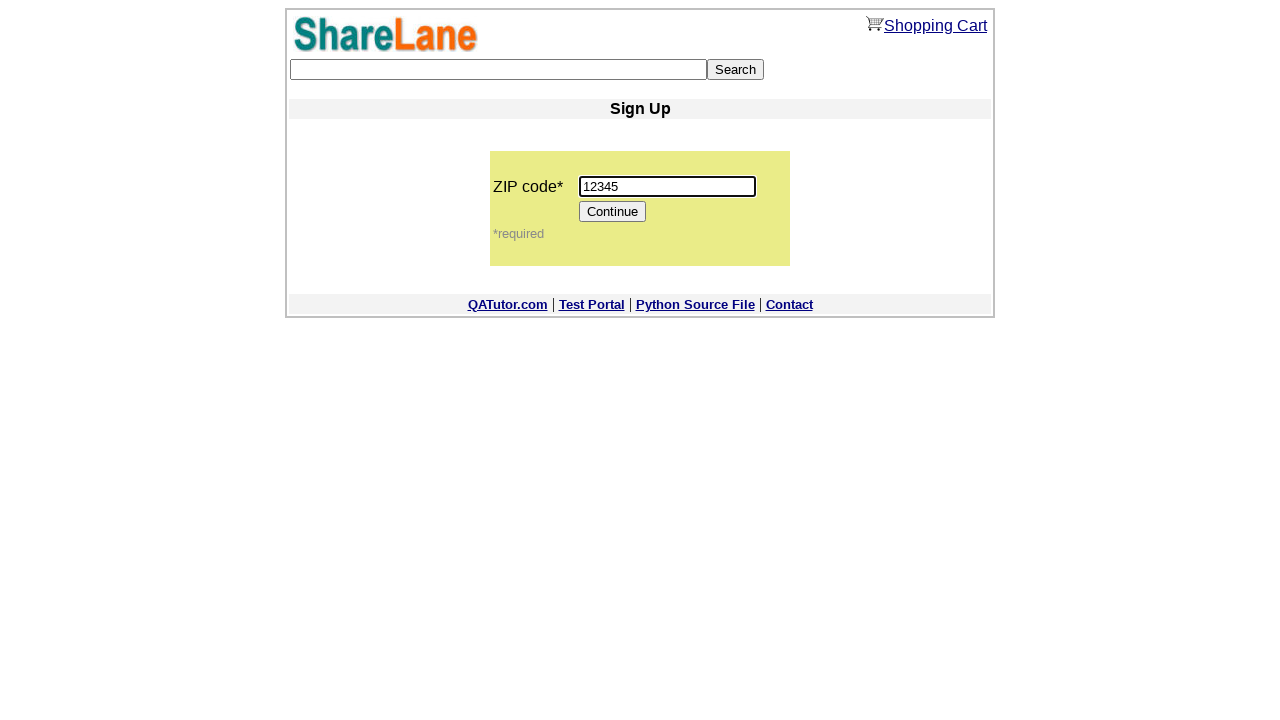

Clicked Continue button to proceed at (613, 212) on input[value='Continue']
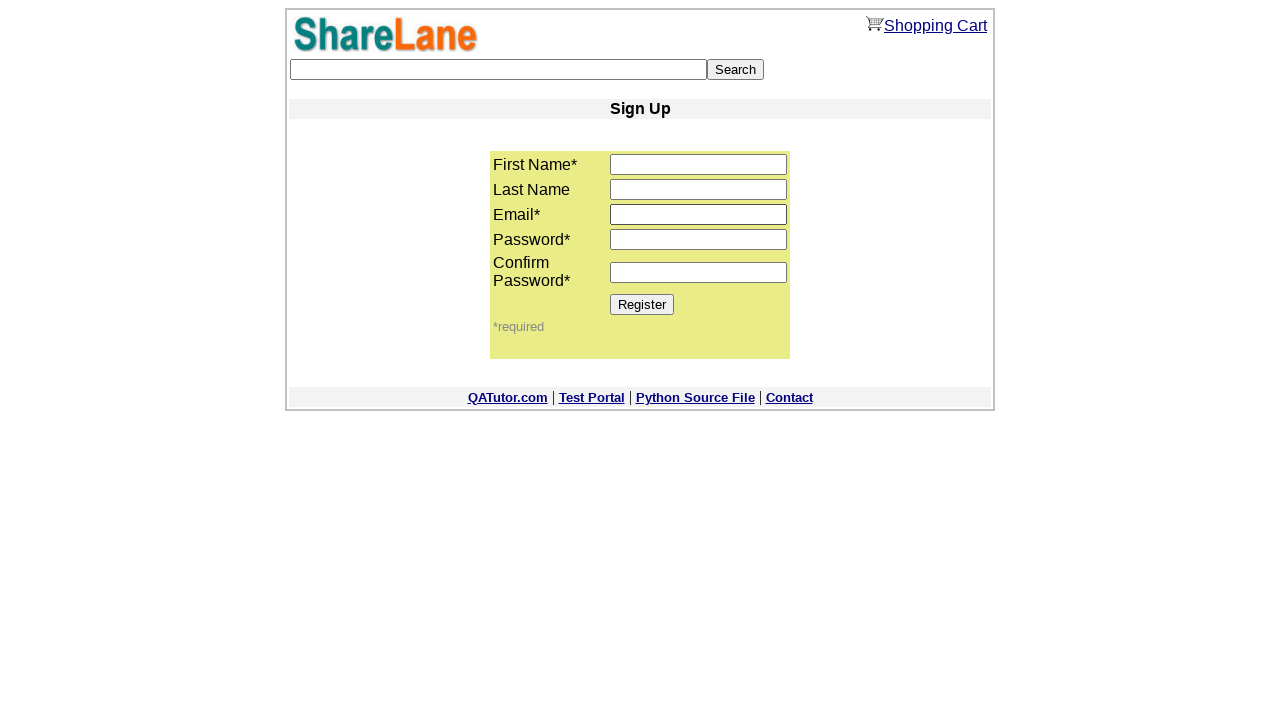

Register button appeared, confirming progression to registration form
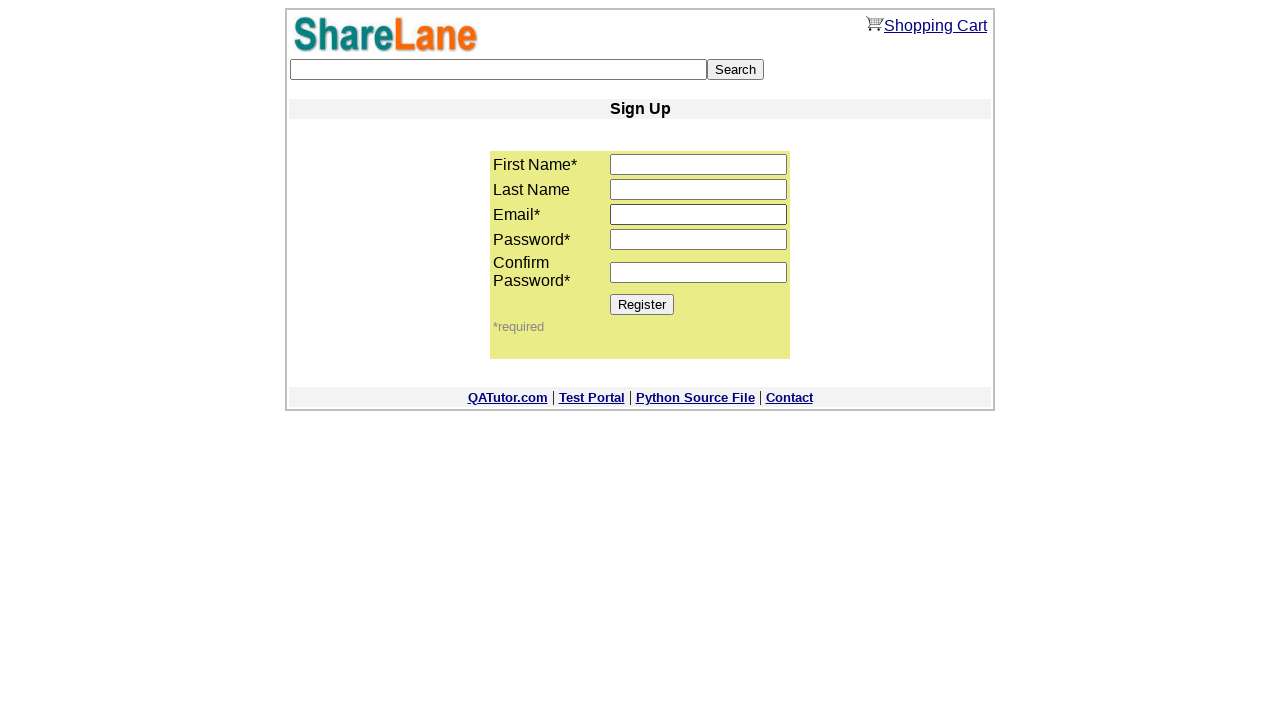

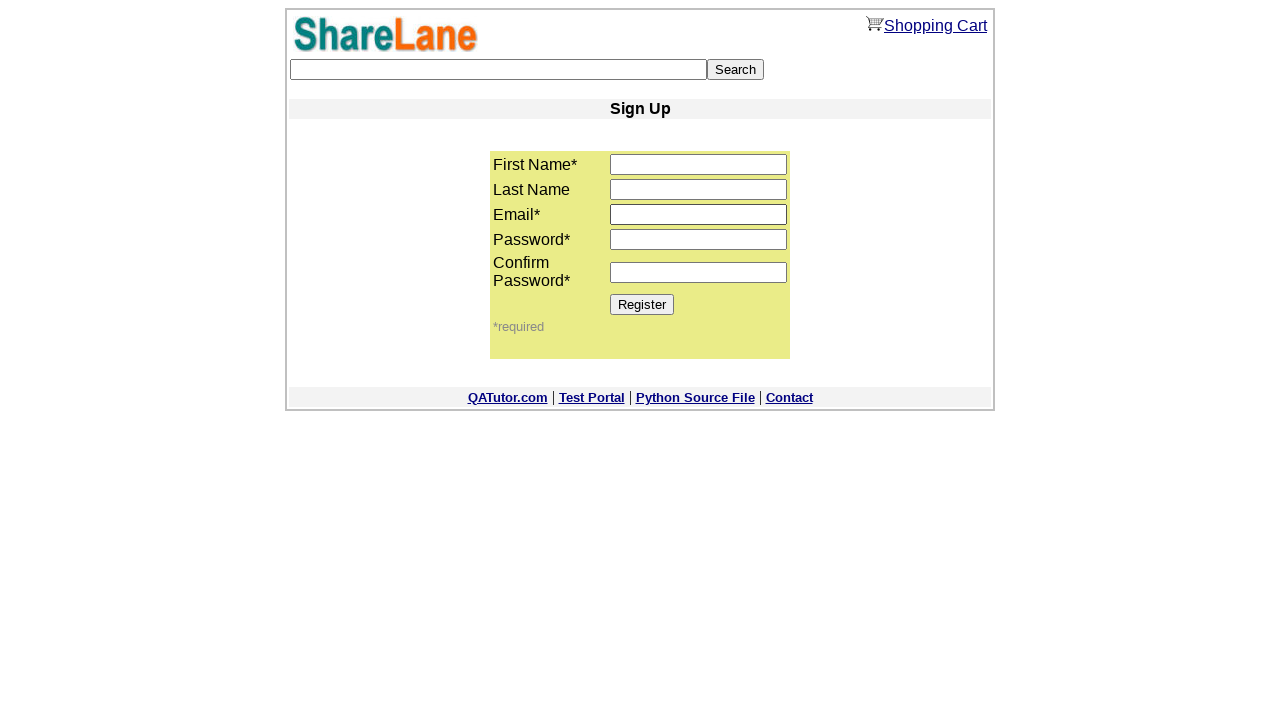